Tests iframe handling by switching to two different iframes on the page and clicking action buttons within each iframe, then switching back to the main content between operations.

Starting URL: https://v1.training-support.net/selenium/iframes

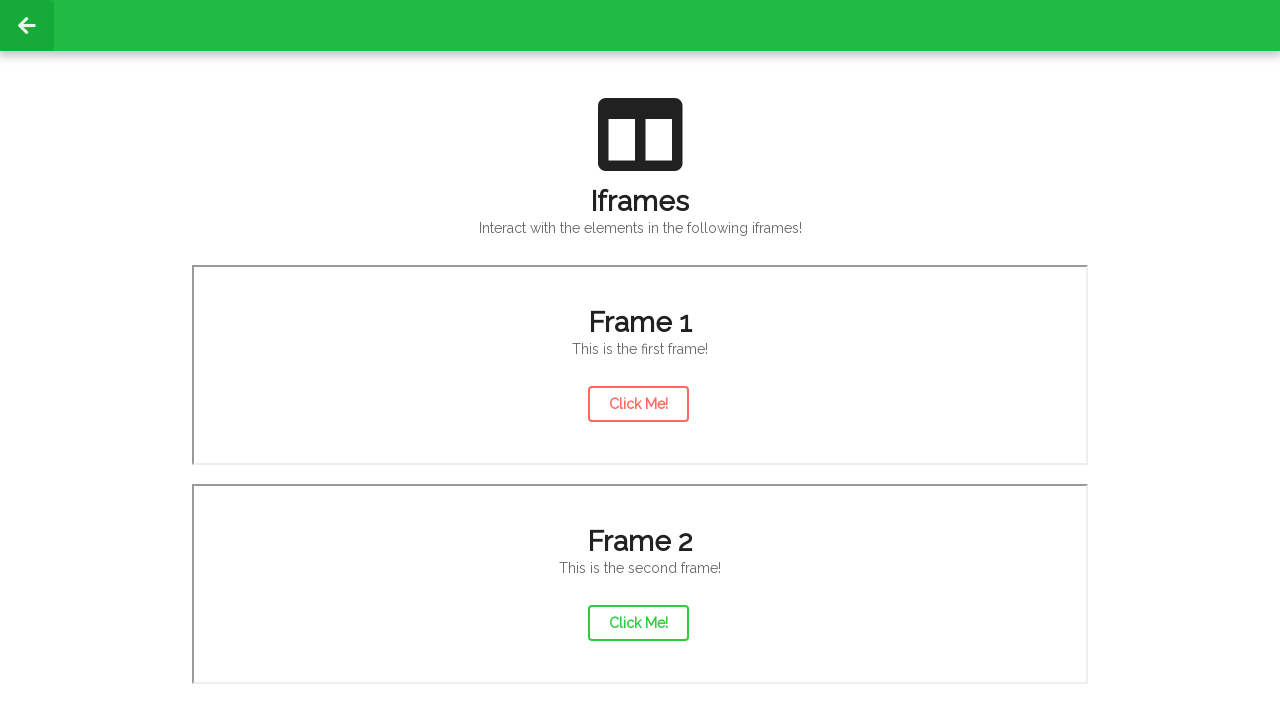

Located first iframe on the page
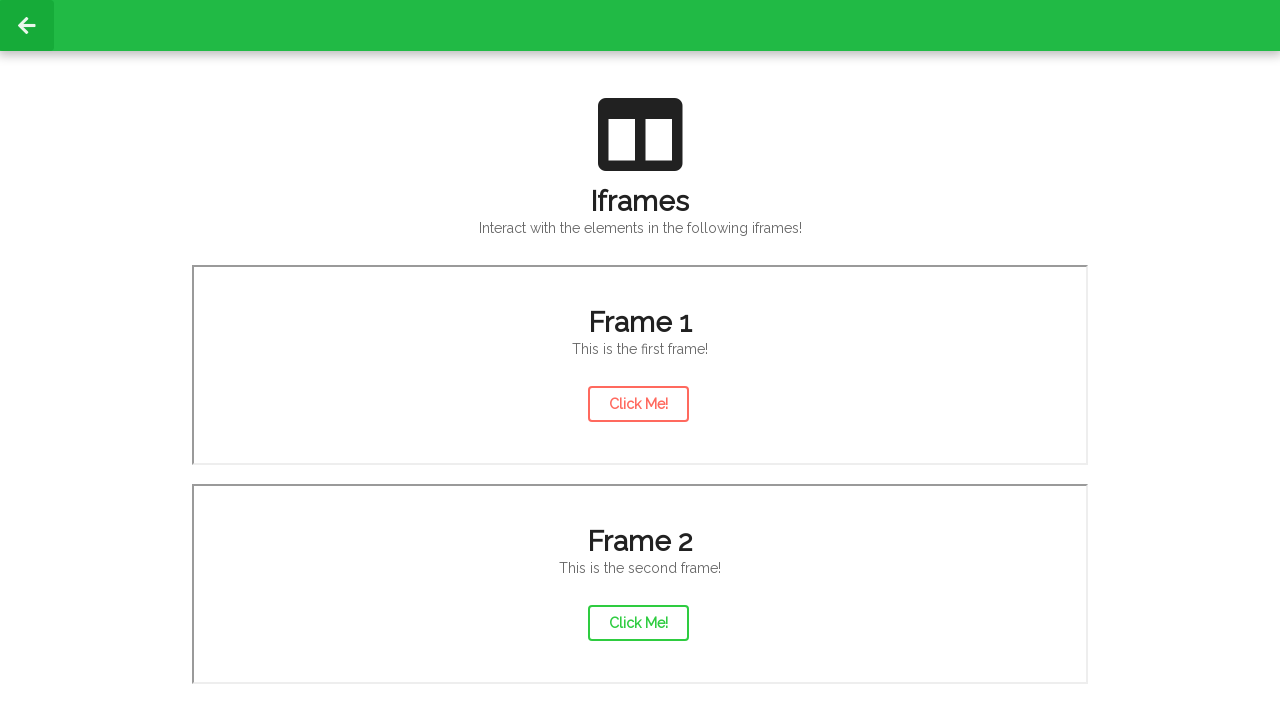

Clicked action button within first iframe at (638, 404) on (//iframe)[1] >> internal:control=enter-frame >> #actionButton
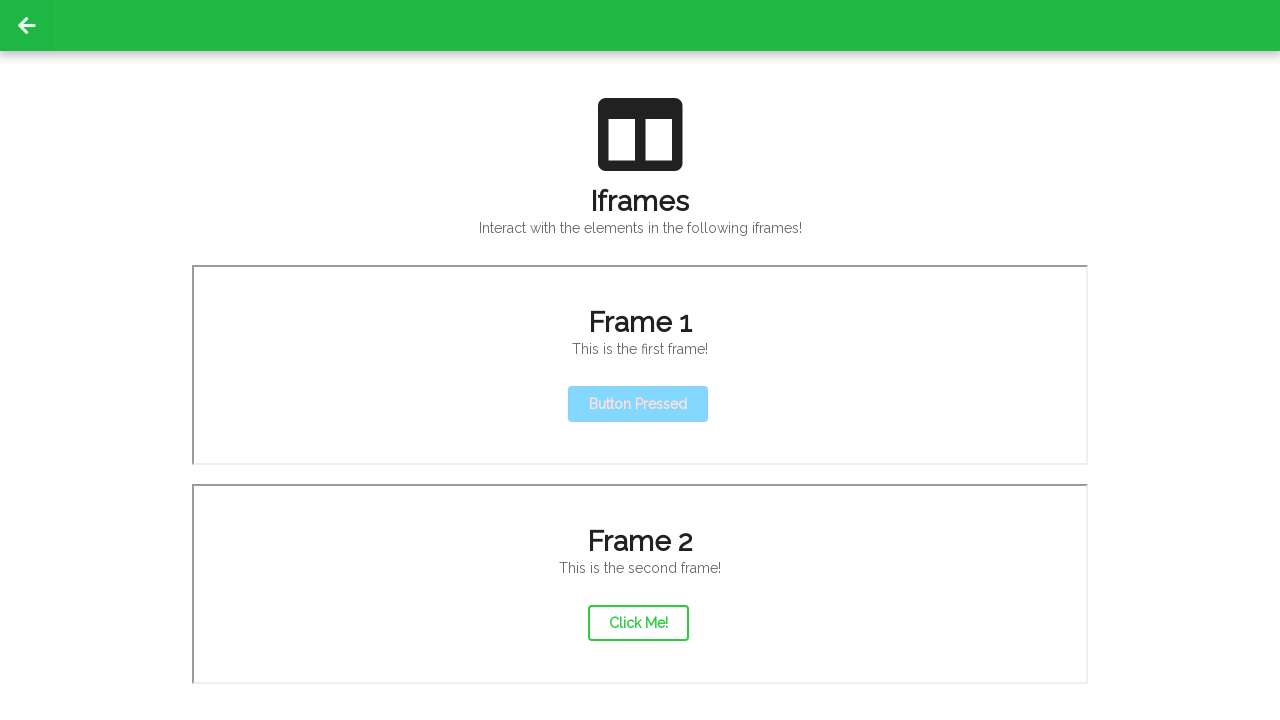

Located second iframe on the page
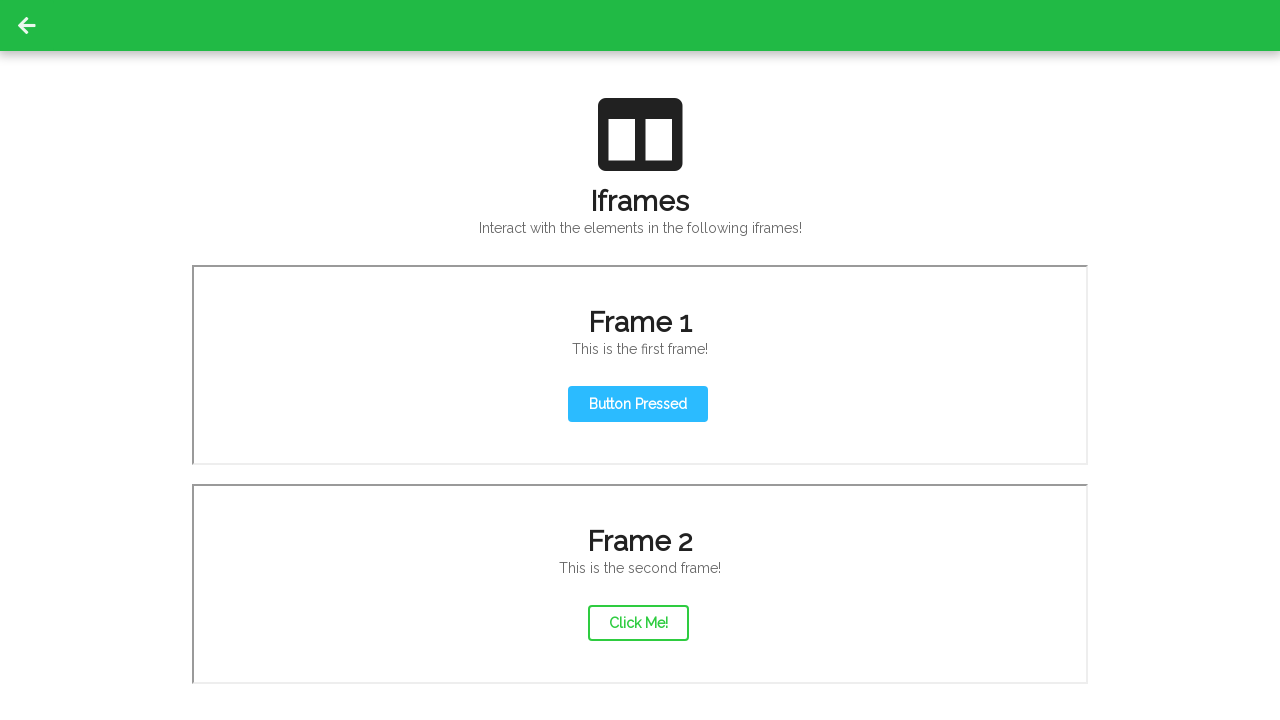

Clicked action button within second iframe at (638, 623) on (//iframe)[2] >> internal:control=enter-frame >> #actionButton
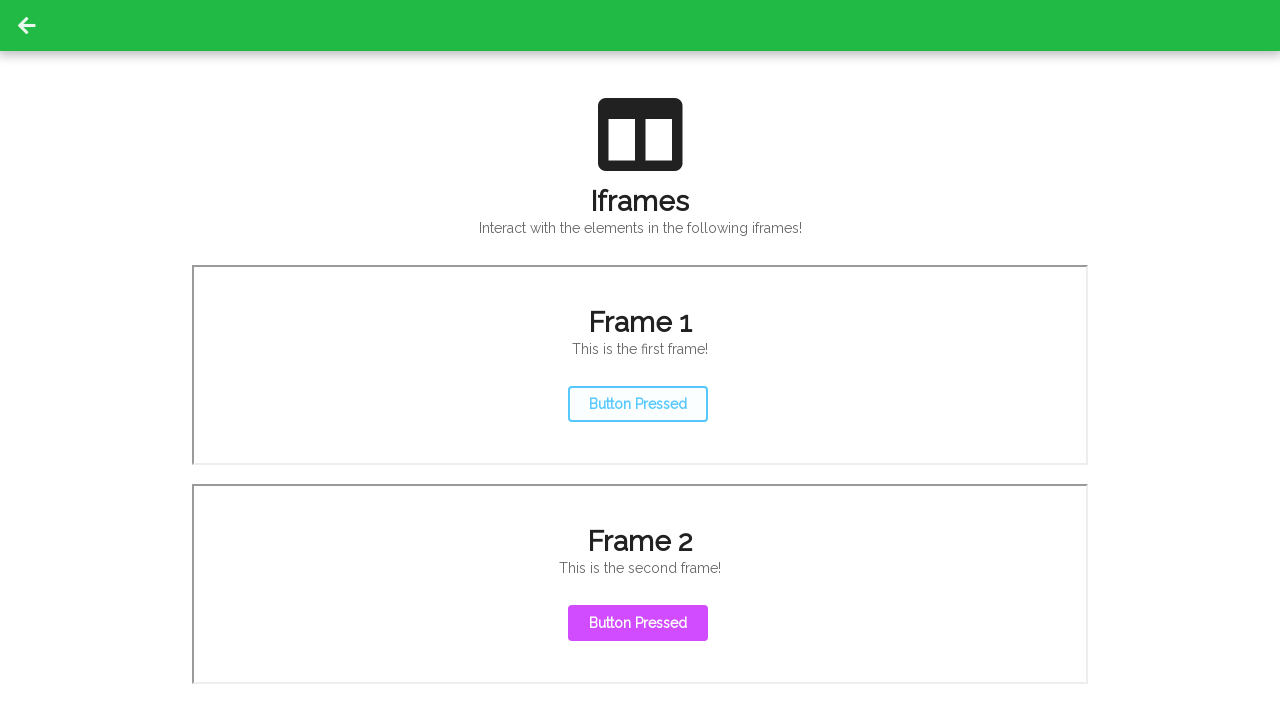

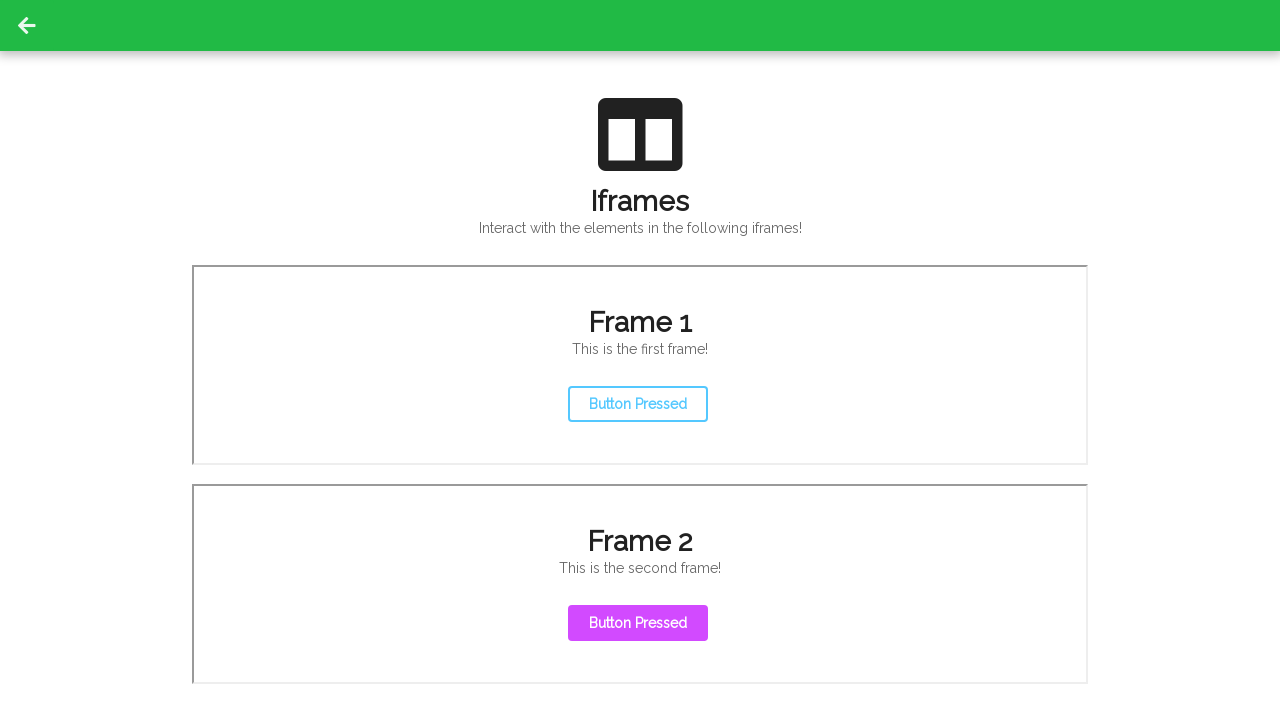